Tests the Greet-A-Cat page by clicking on the link and verifying the greeting message

Starting URL: https://cs1632.appspot.com/

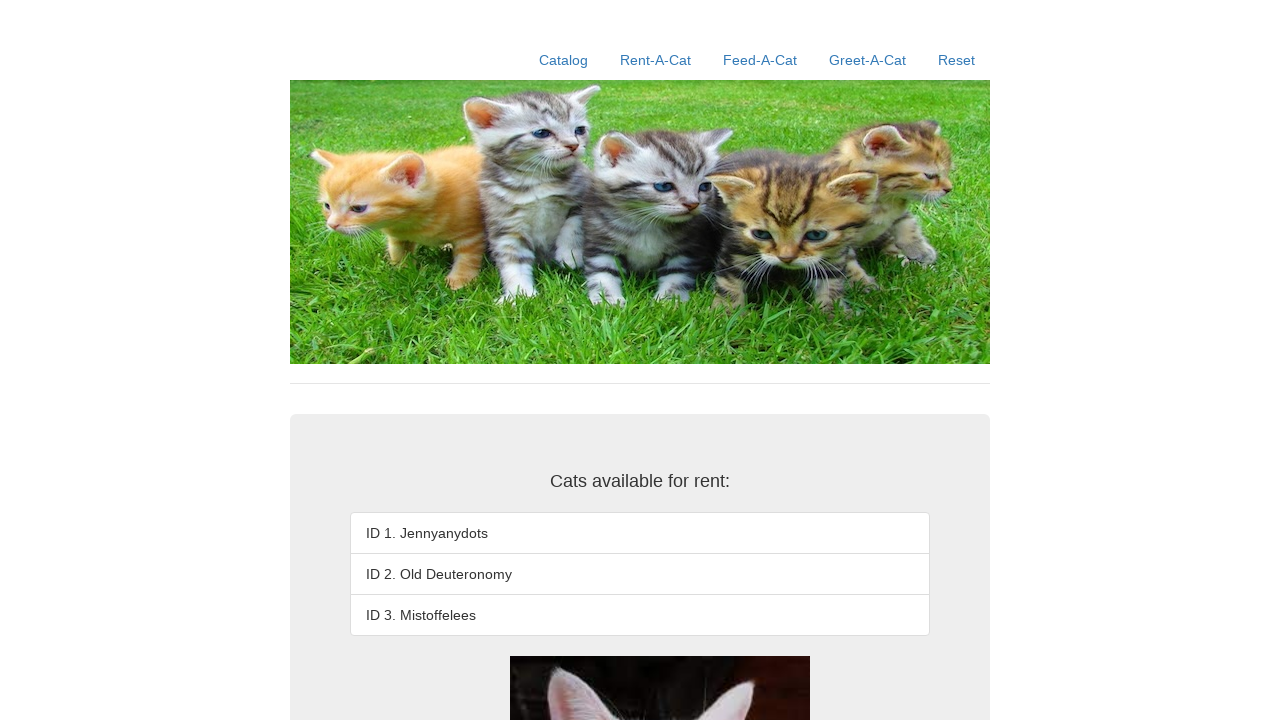

Clicked on Greet-A-Cat link at (868, 60) on text=Greet-A-Cat
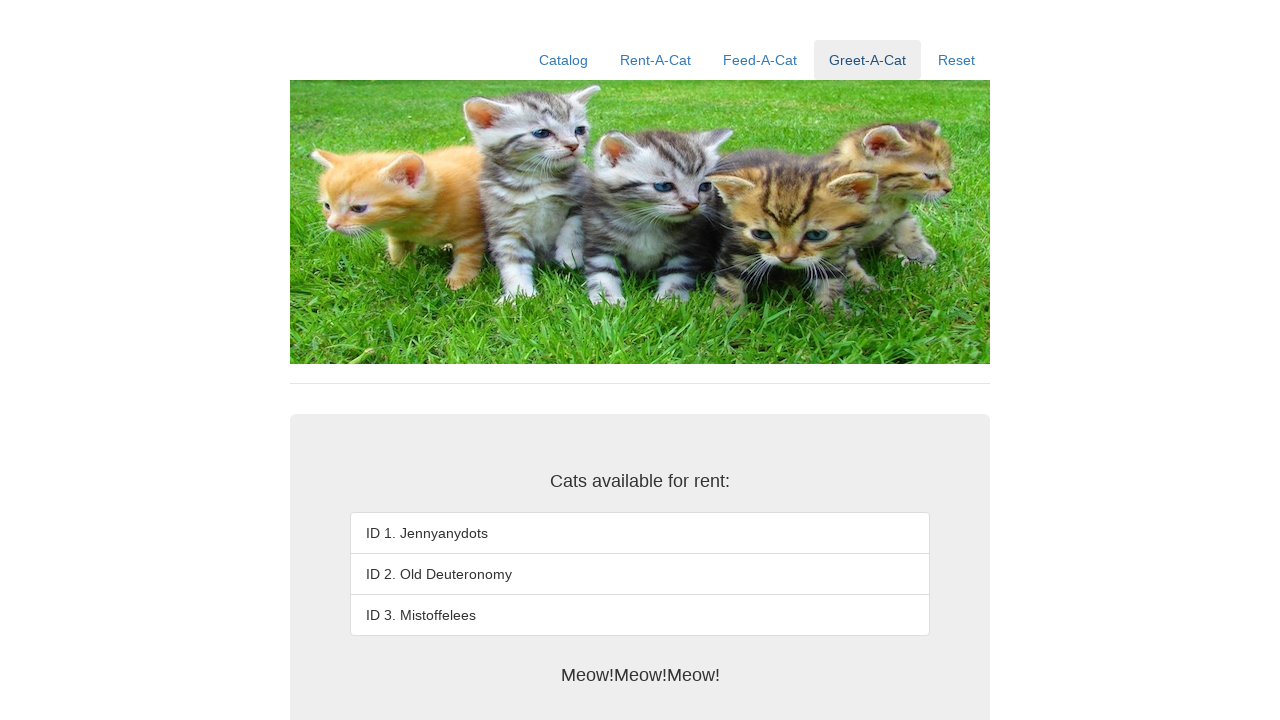

Greeting message element loaded
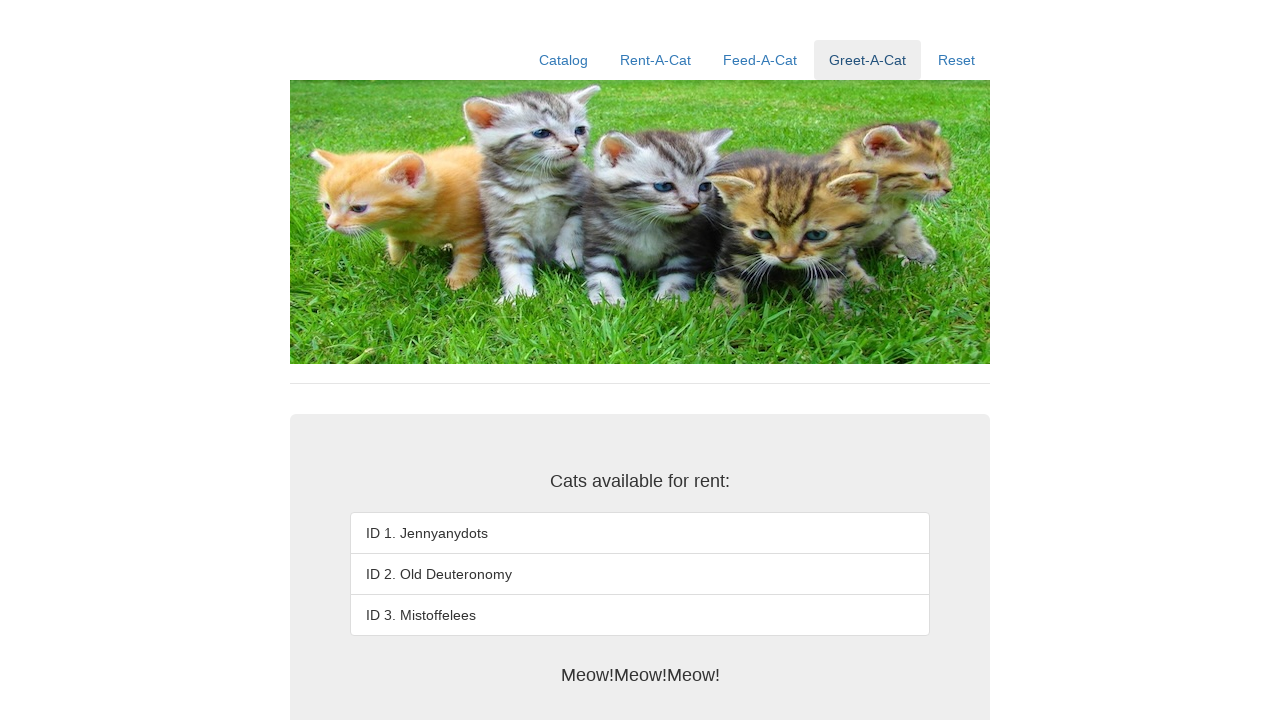

Verified greeting message displays 'Meow!Meow!Meow!'
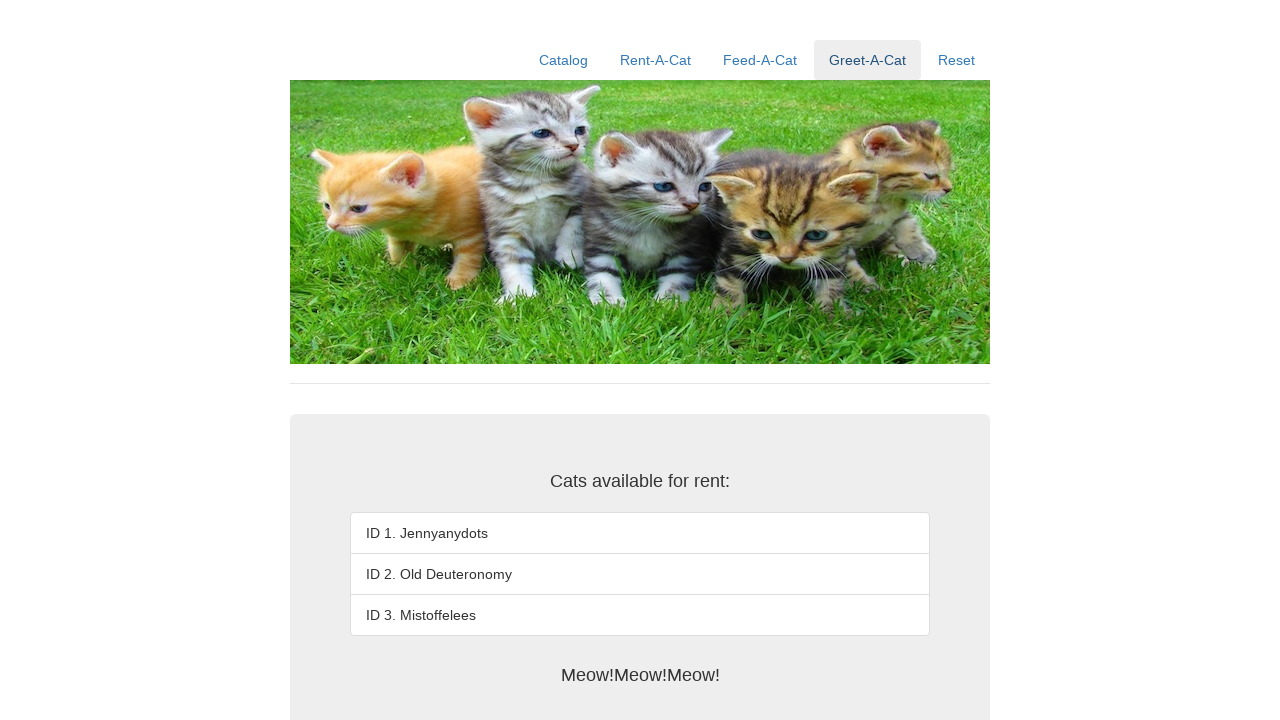

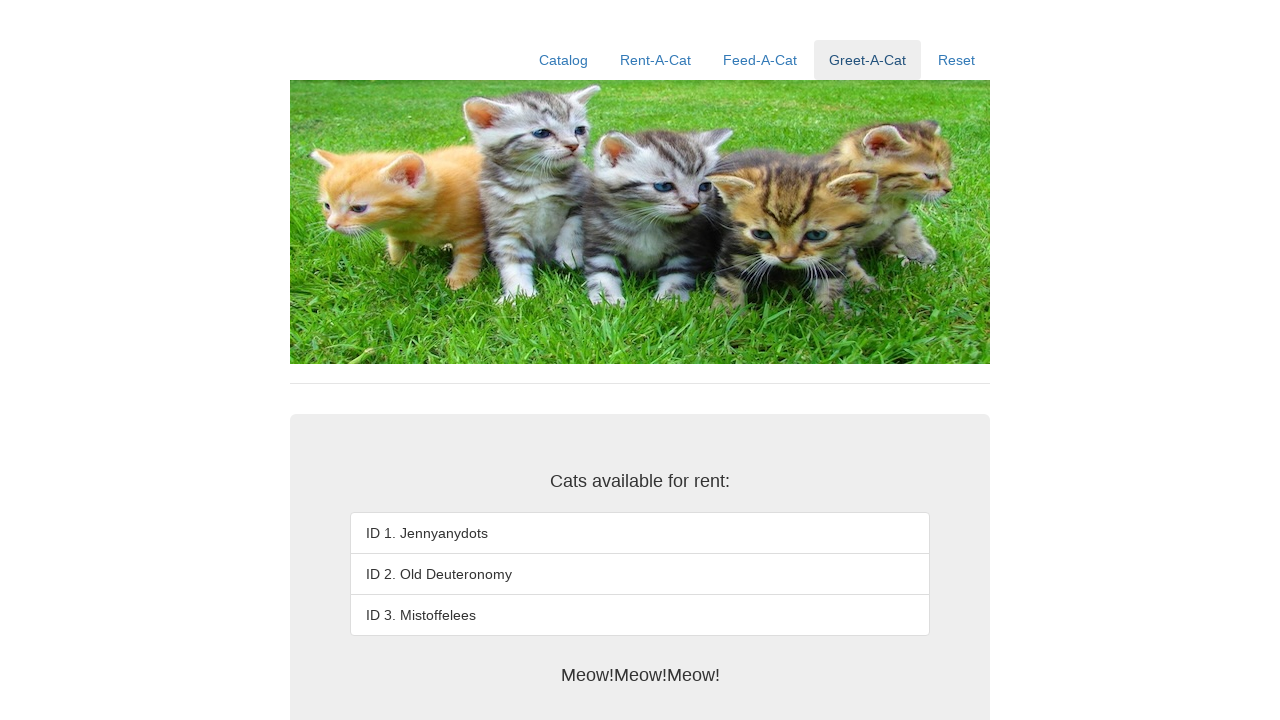